Tests that the complete all checkbox updates state when individual items are completed or cleared

Starting URL: https://demo.playwright.dev/todomvc

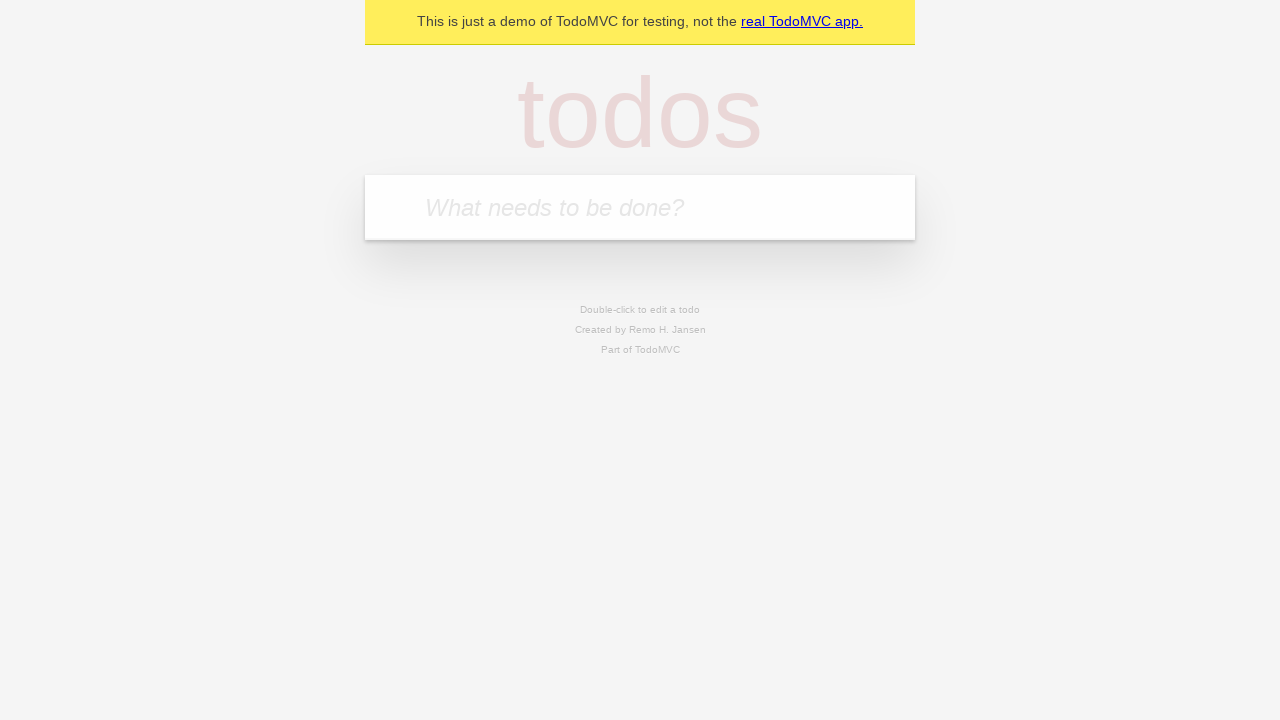

Filled new todo field with 'buy some cheese' on internal:attr=[placeholder="What needs to be done?"i]
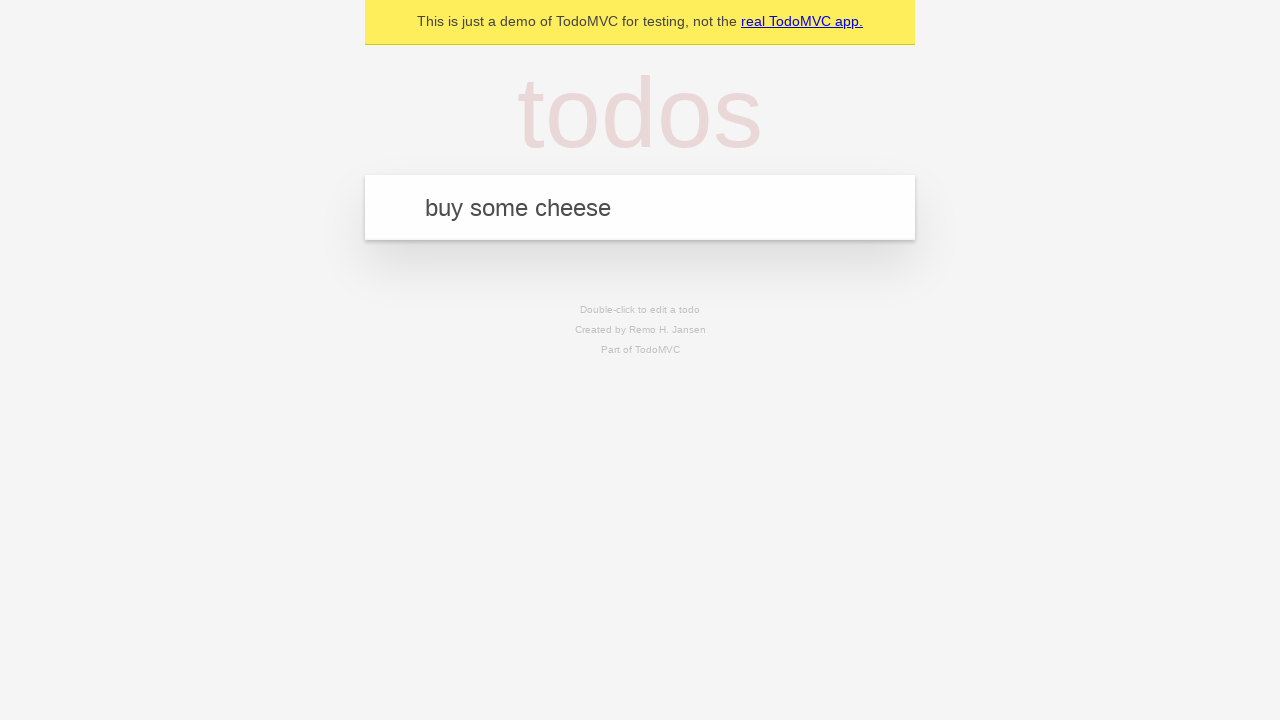

Pressed Enter to create todo 'buy some cheese' on internal:attr=[placeholder="What needs to be done?"i]
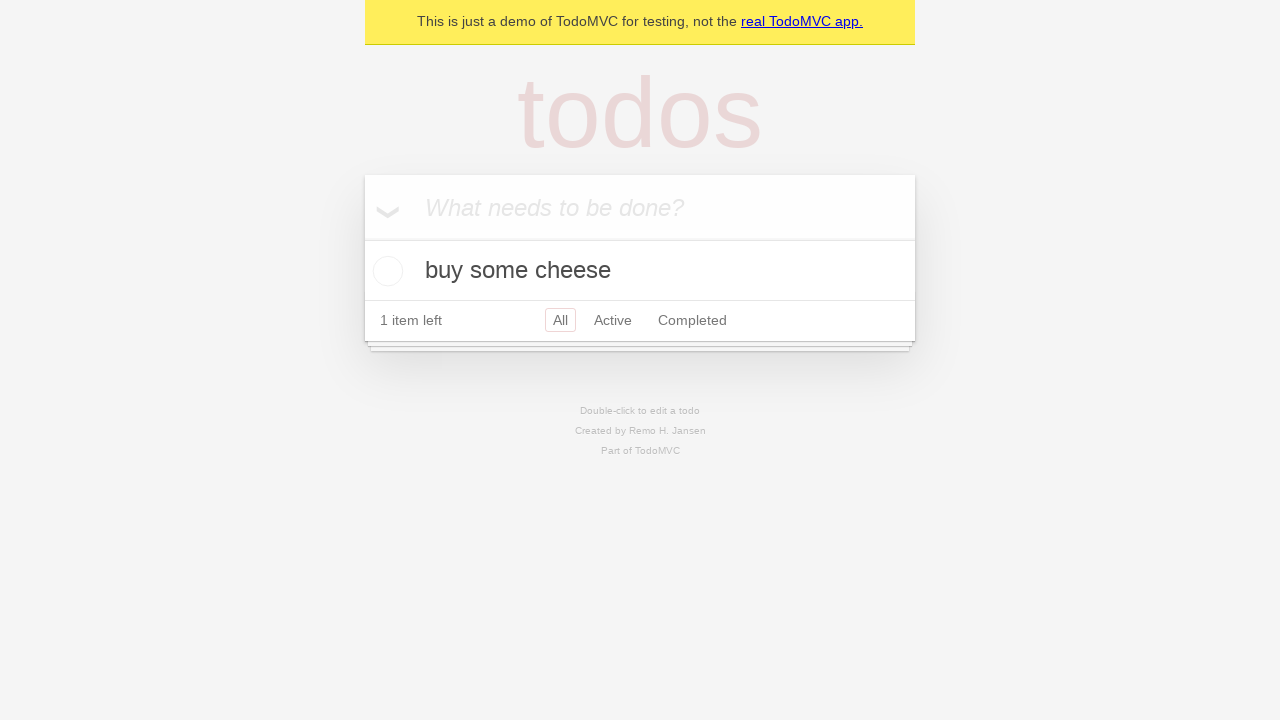

Filled new todo field with 'feed the cat' on internal:attr=[placeholder="What needs to be done?"i]
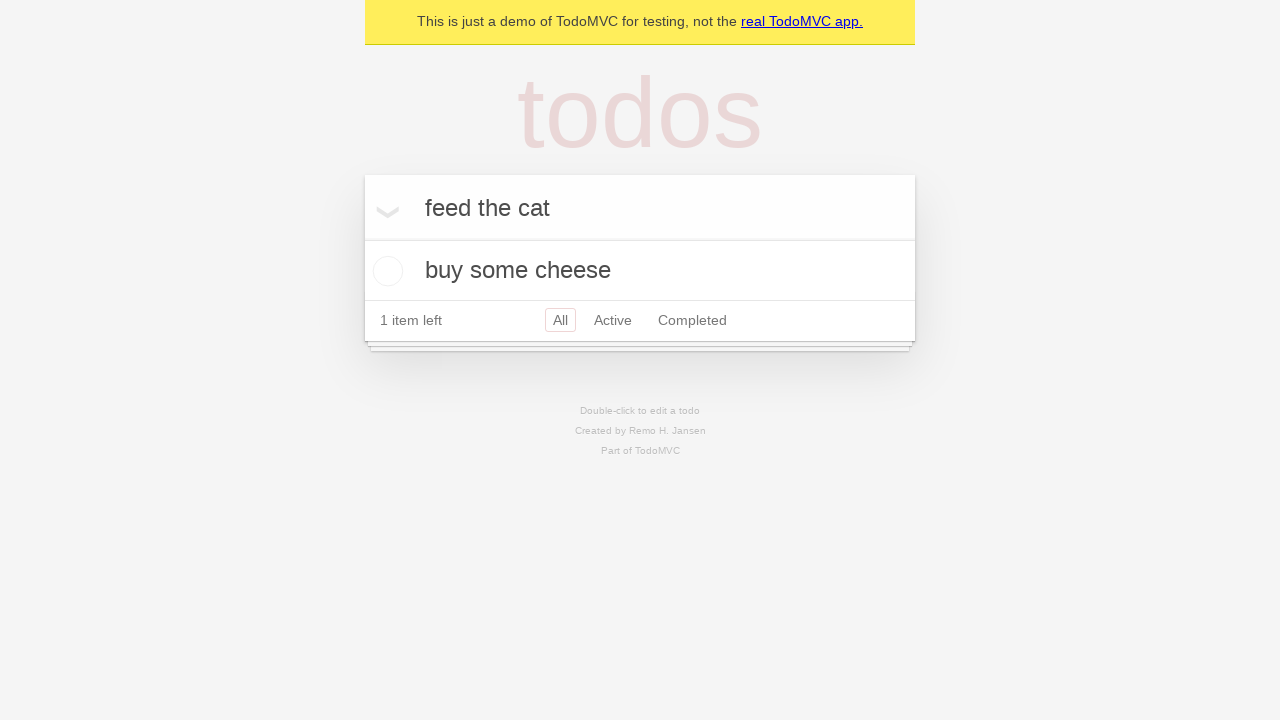

Pressed Enter to create todo 'feed the cat' on internal:attr=[placeholder="What needs to be done?"i]
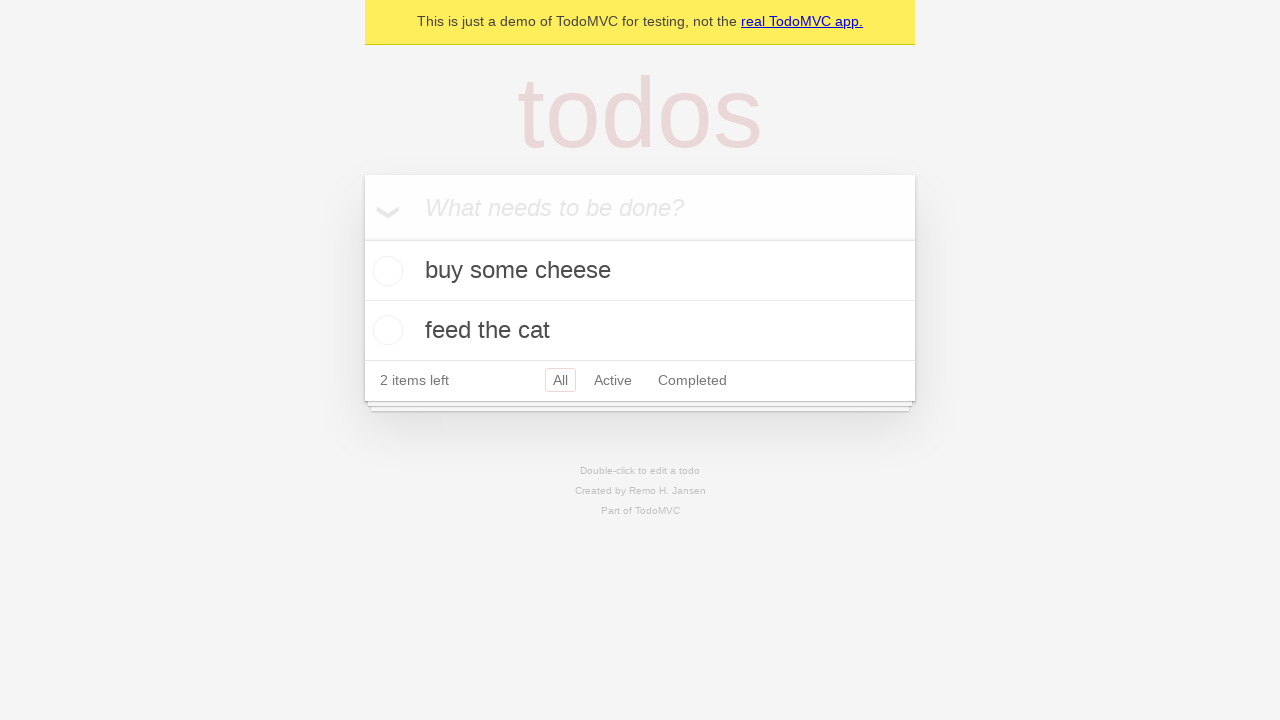

Filled new todo field with 'book a doctors appointment' on internal:attr=[placeholder="What needs to be done?"i]
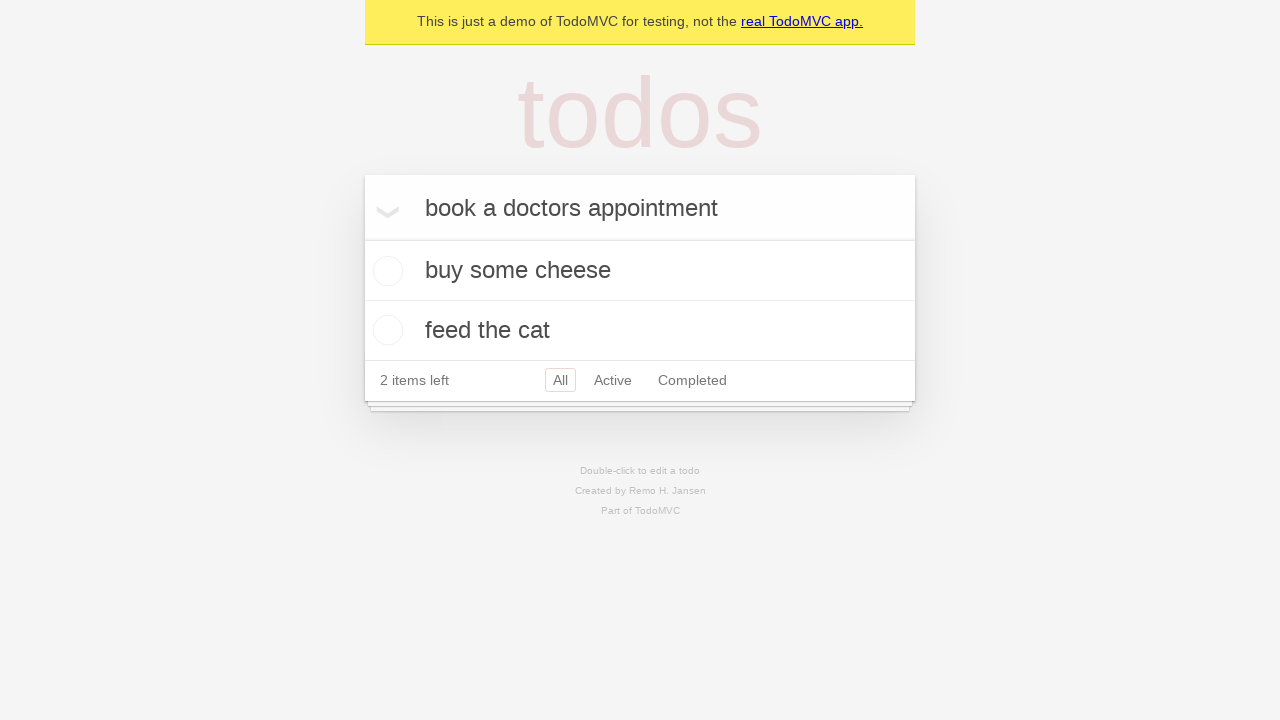

Pressed Enter to create todo 'book a doctors appointment' on internal:attr=[placeholder="What needs to be done?"i]
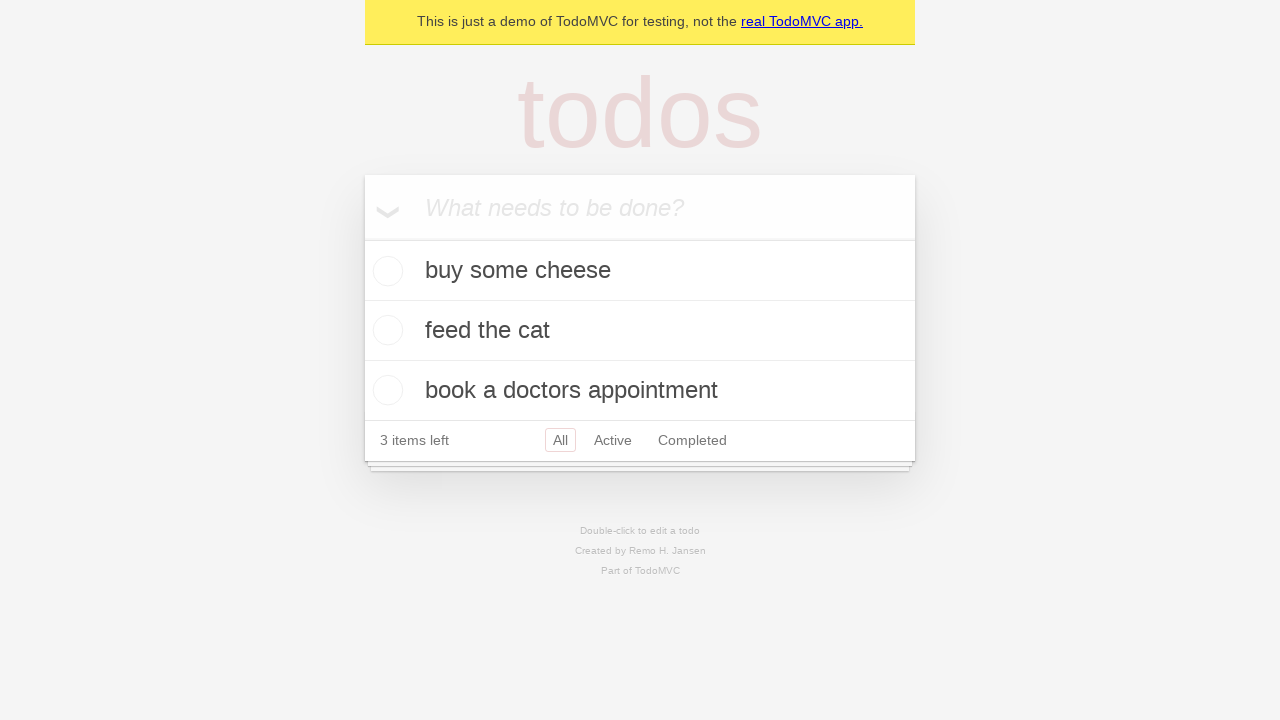

Checked 'Mark all as complete' toggle at (362, 238) on internal:label="Mark all as complete"i
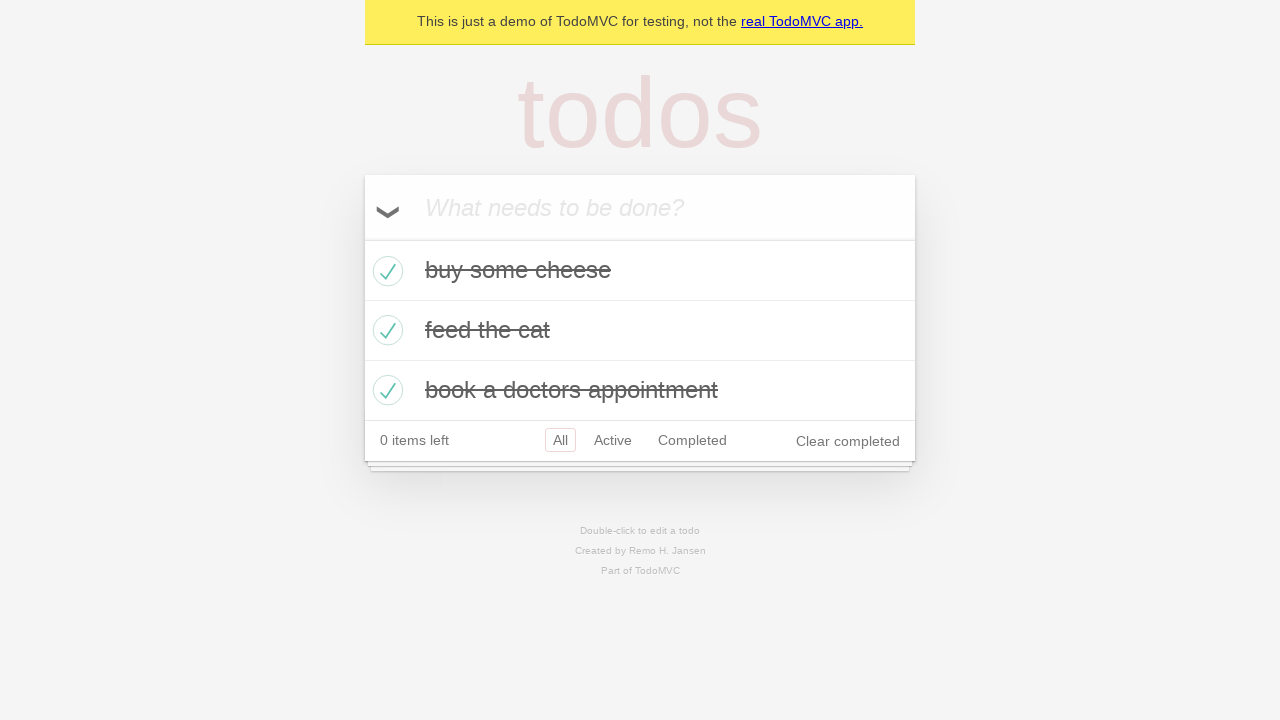

Unchecked the first todo item at (385, 271) on internal:testid=[data-testid="todo-item"s] >> nth=0 >> internal:role=checkbox
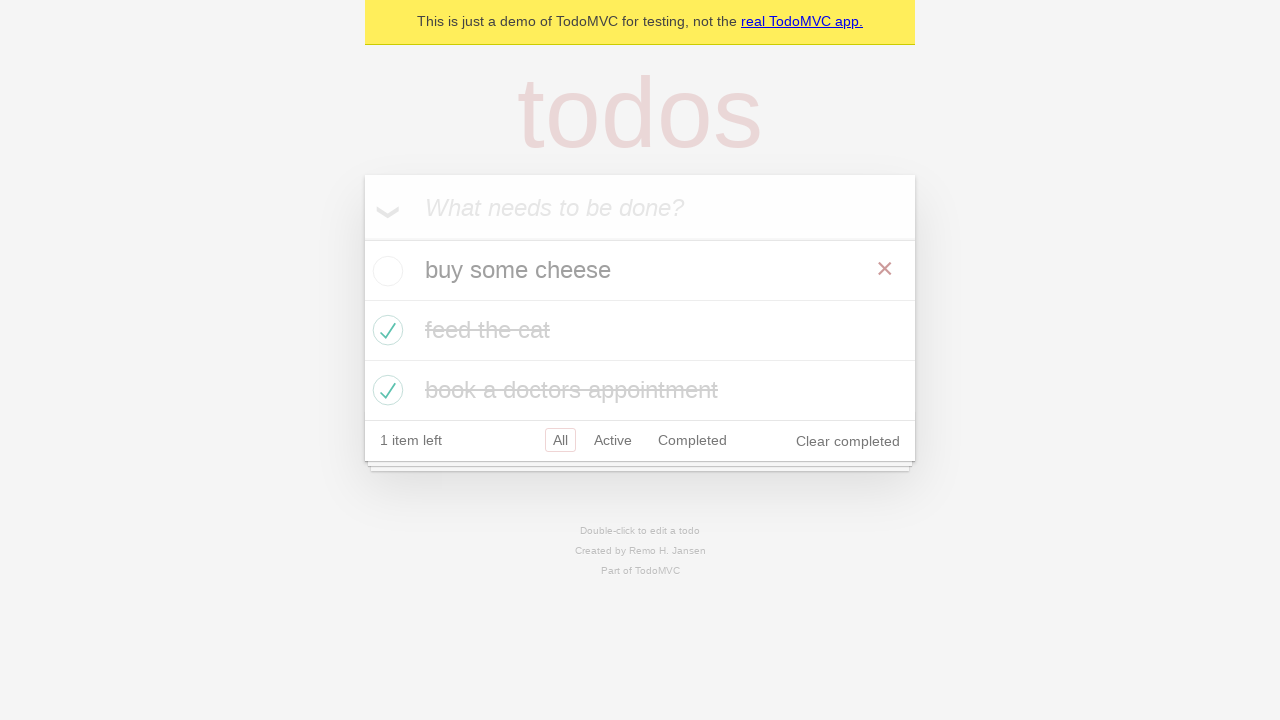

Checked the first todo item again at (385, 271) on internal:testid=[data-testid="todo-item"s] >> nth=0 >> internal:role=checkbox
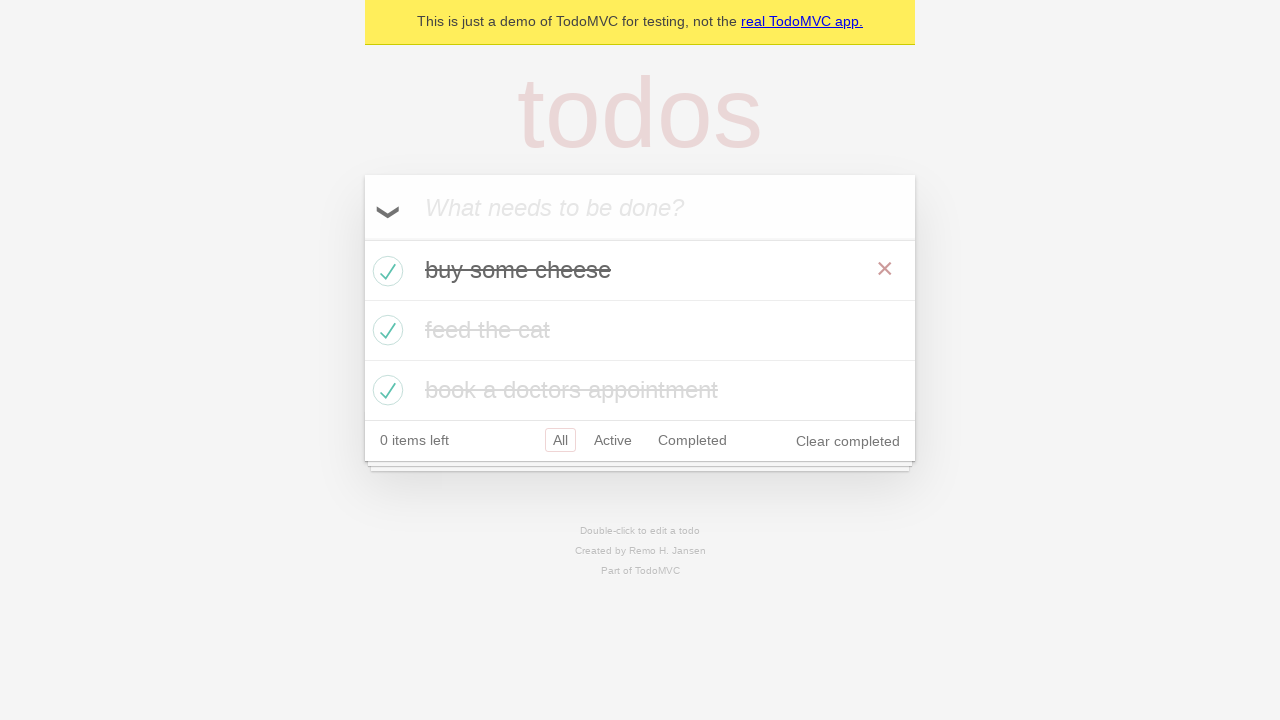

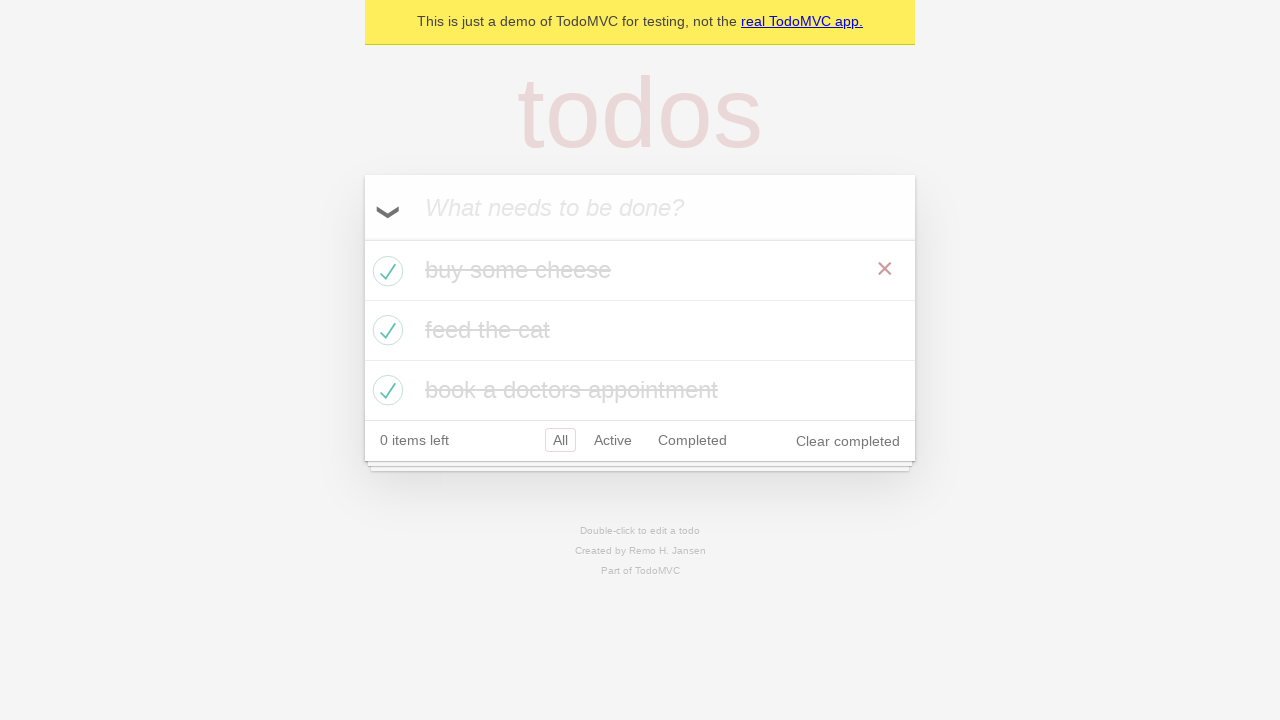